Navigates to the Heroku test application homepage and clicks on the Dropdown link to access the dropdown demo page

Starting URL: https://the-internet.herokuapp.com/

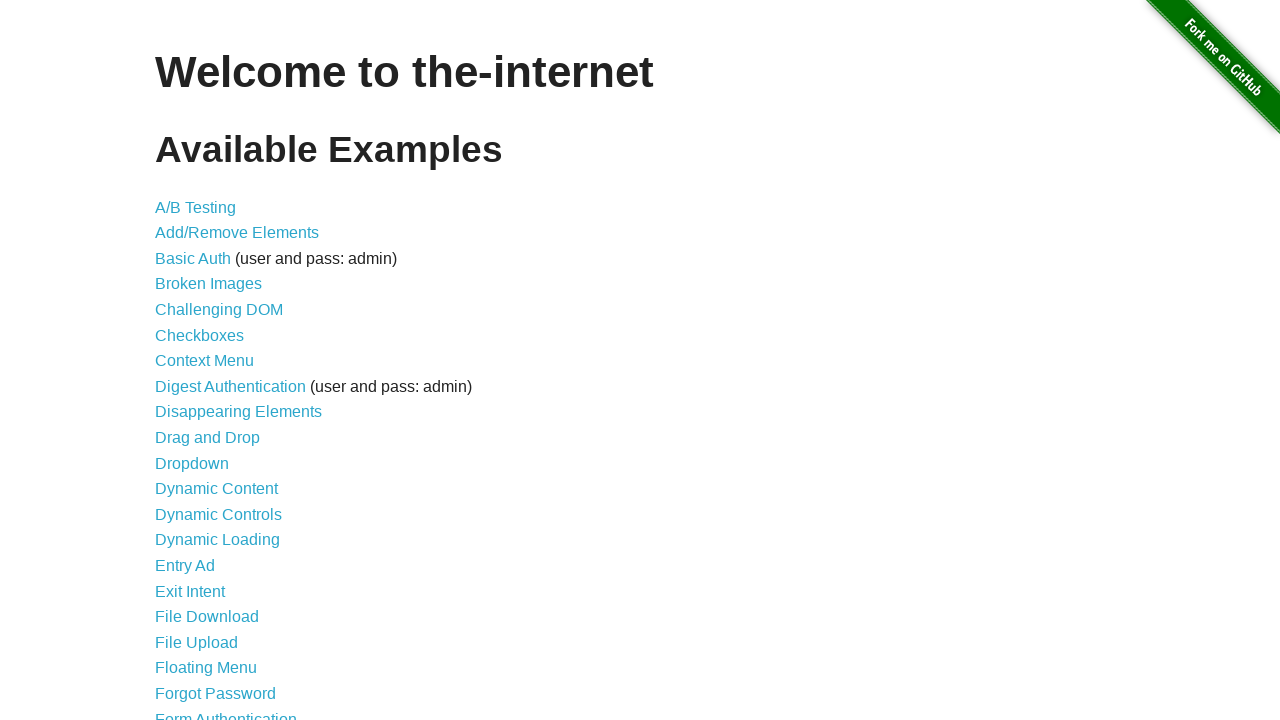

Clicked on the Dropdown link to access the dropdown demo page at (192, 463) on text=Dropdown
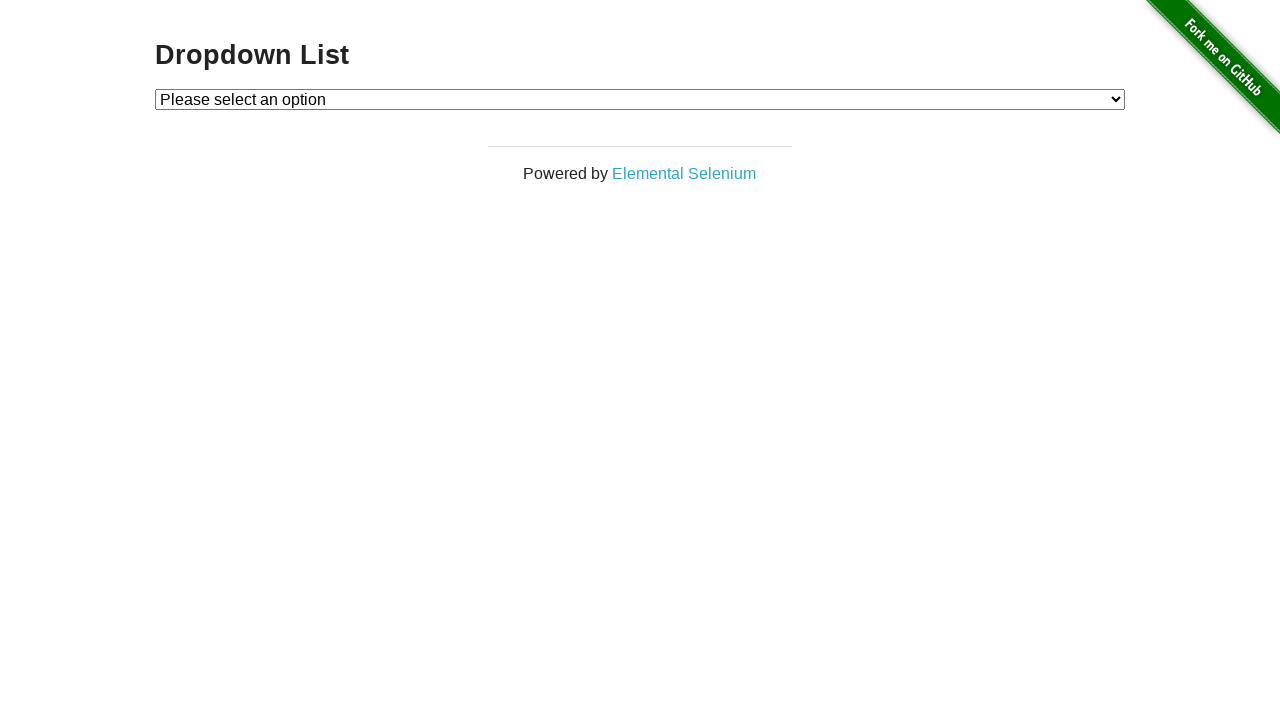

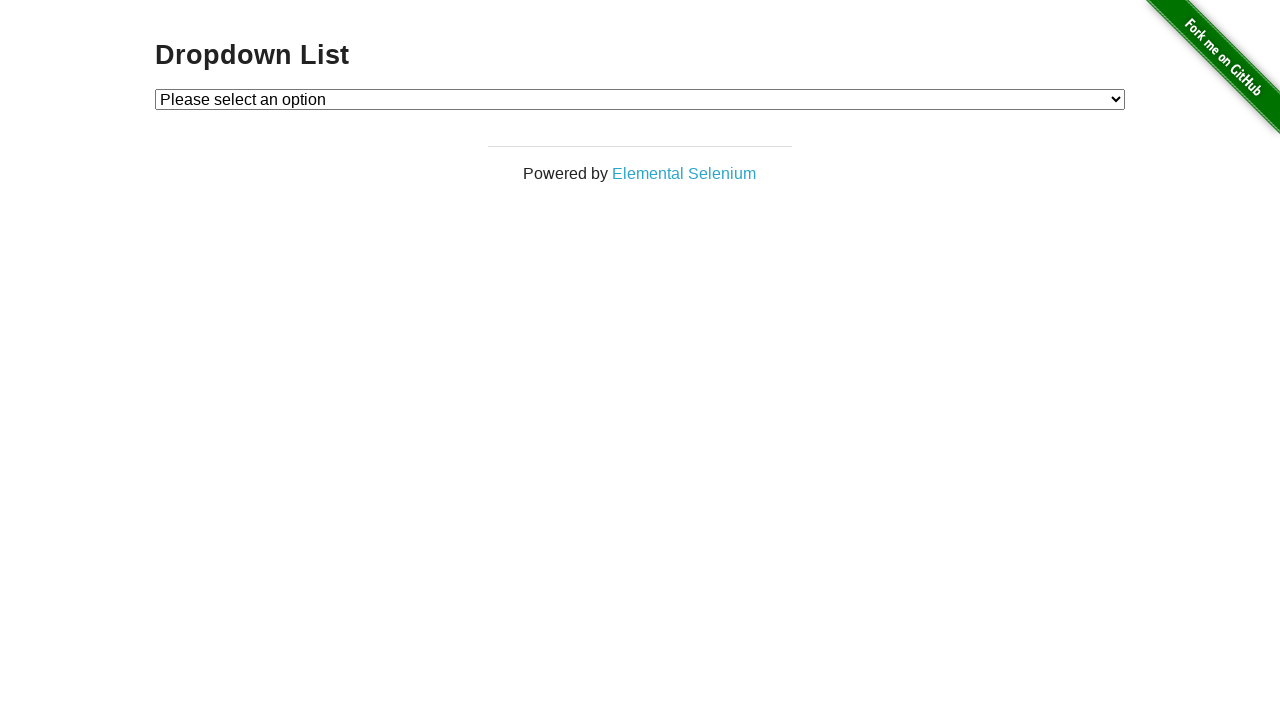